Navigates to the Dropdown Menu page from Chapter 3 and verifies the page loaded correctly

Starting URL: https://bonigarcia.dev/selenium-webdriver-java/

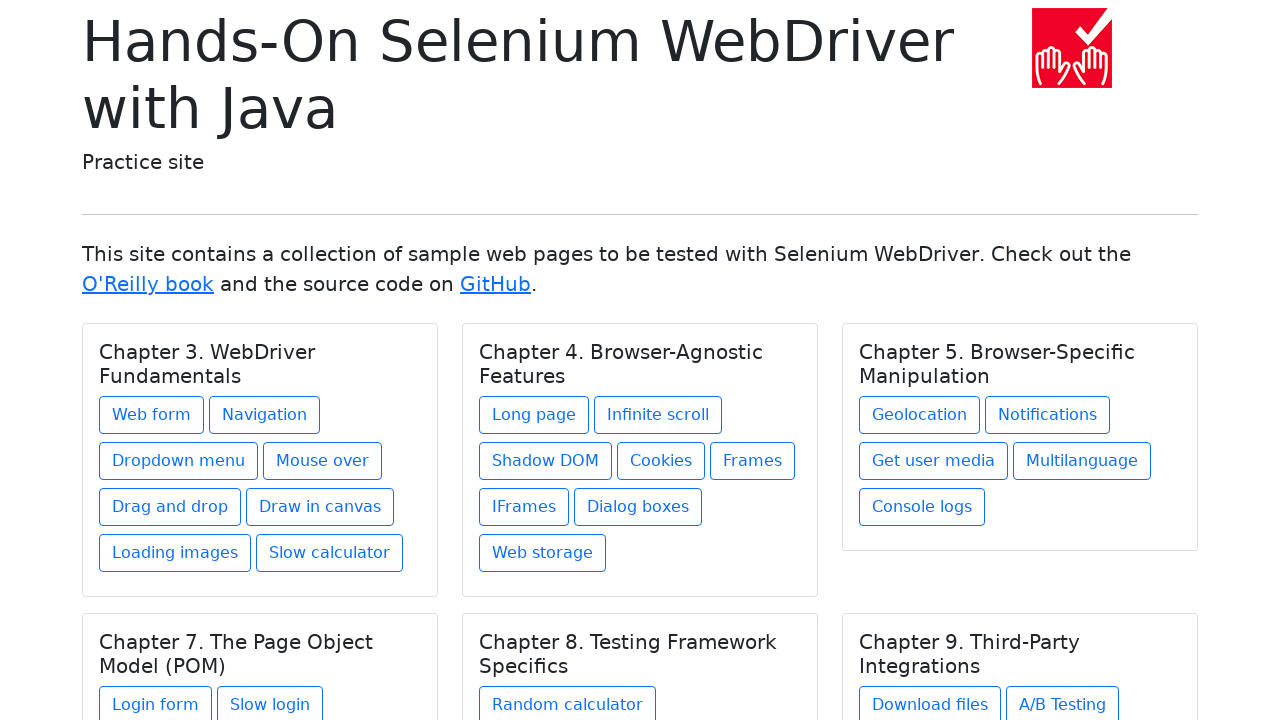

Navigated to the Selenium WebDriver Java practice website
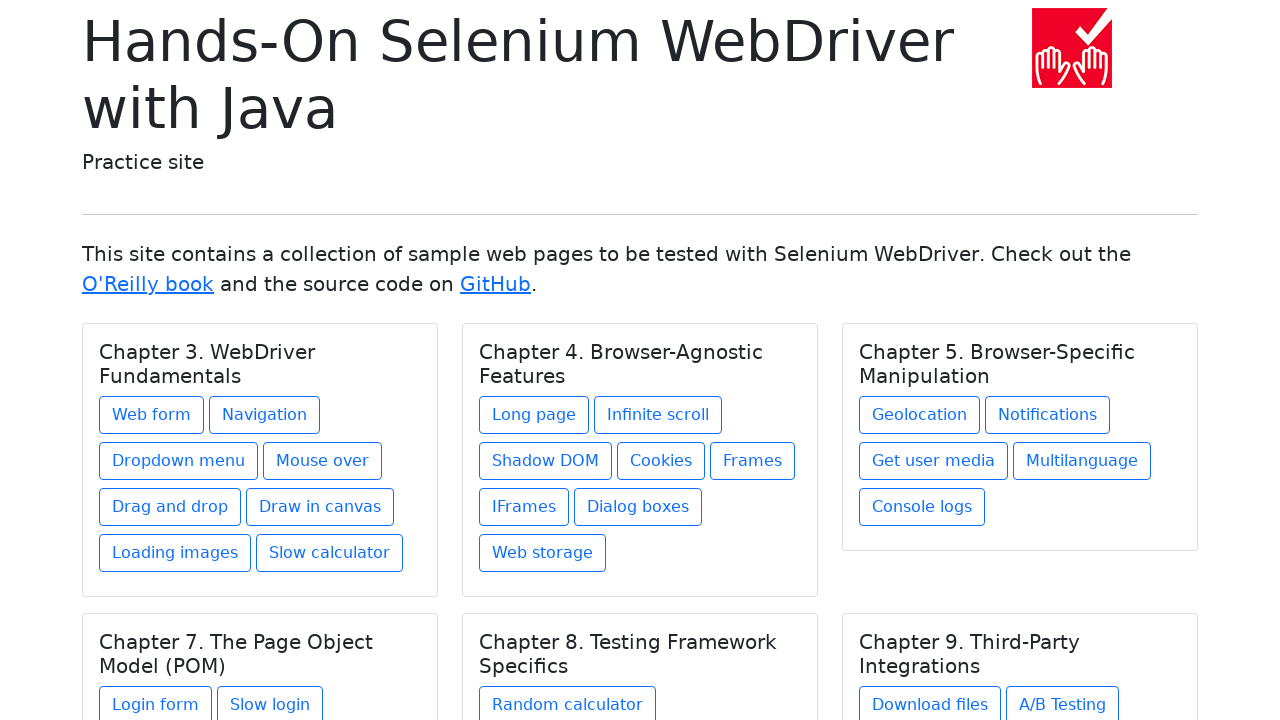

Clicked on the Dropdown Menu link under Chapter 3 at (178, 461) on xpath=//h5[text()='Chapter 3. WebDriver Fundamentals']/../a[@href='dropdown-menu
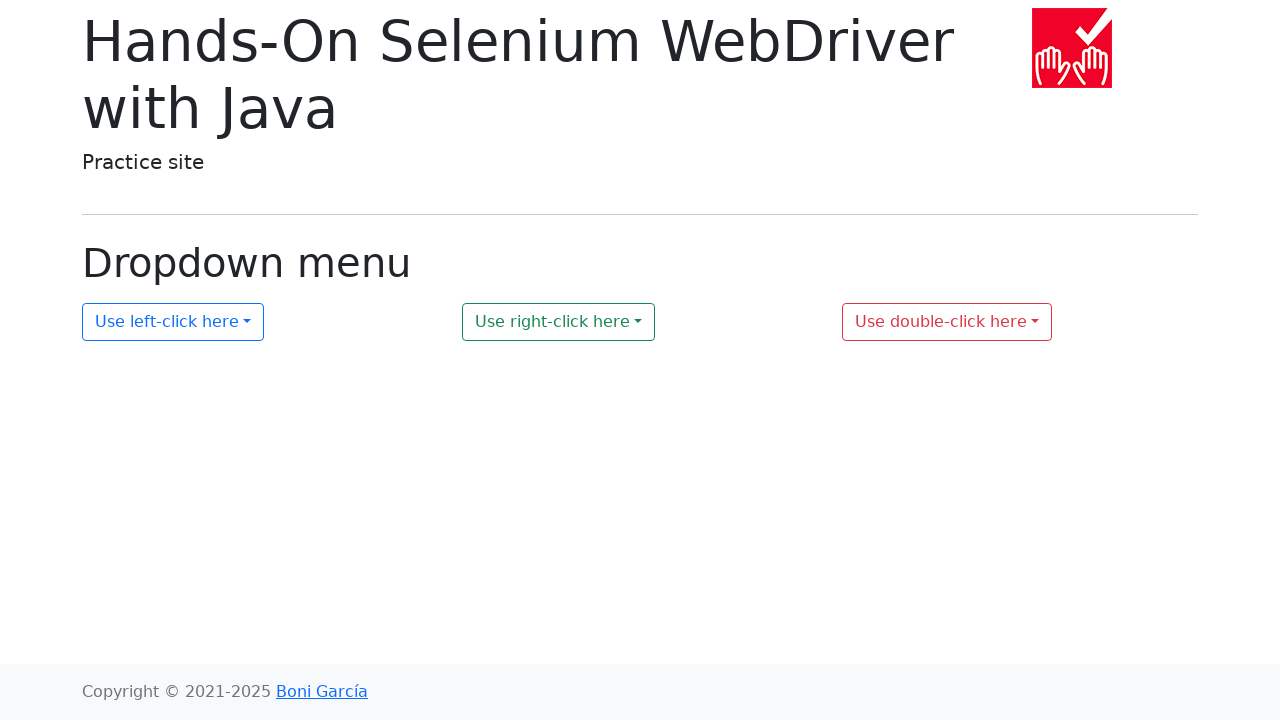

Dropdown Menu page loaded successfully with h1 title element
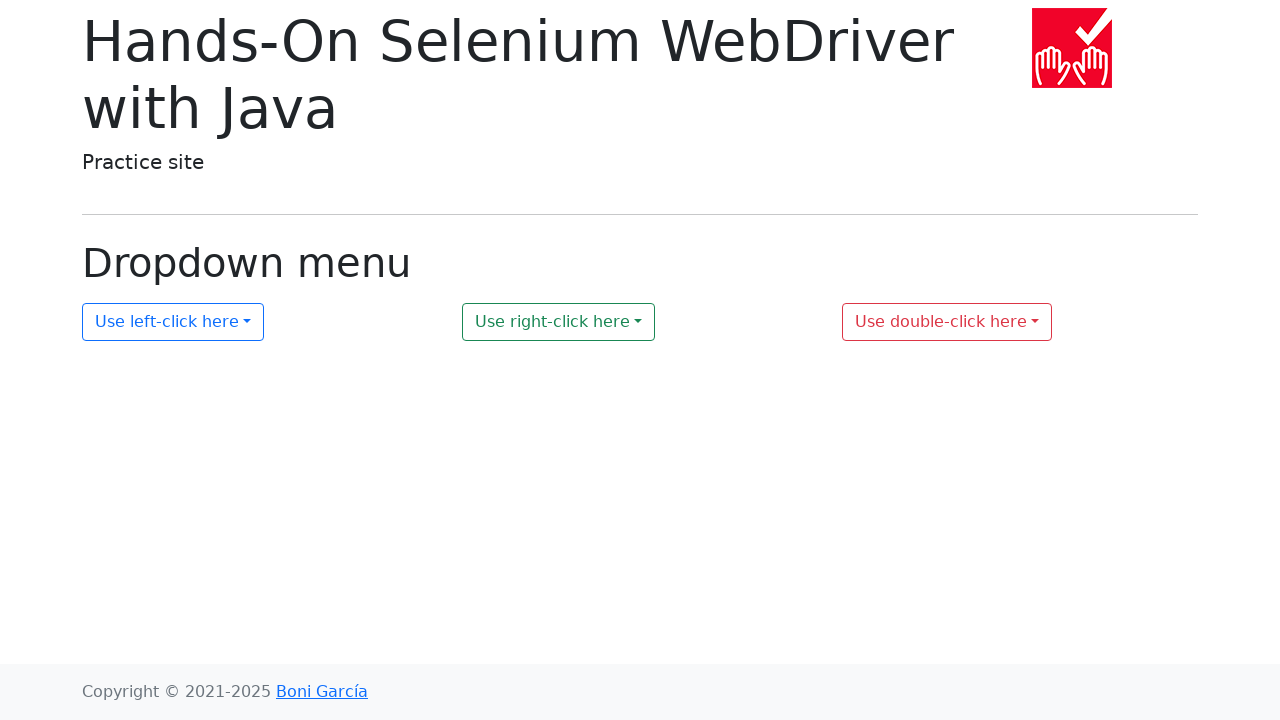

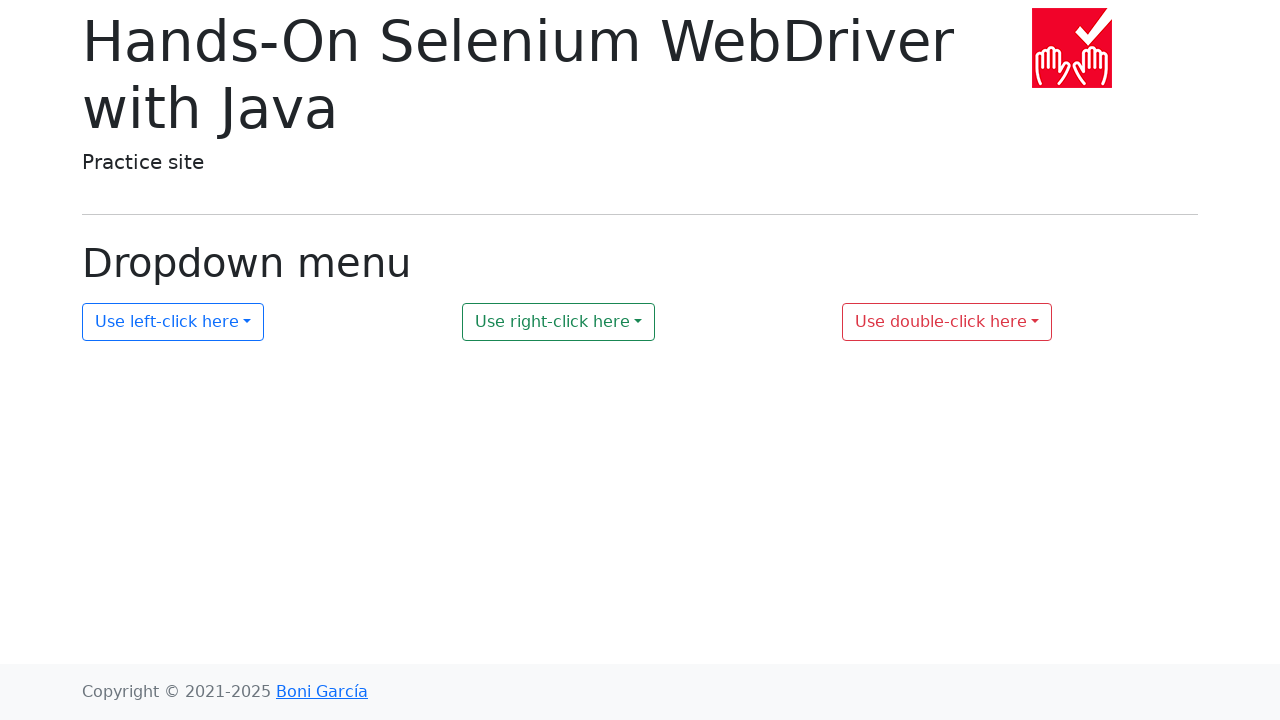